Navigates to the entry ad page on the-internet.herokuapp.com which displays a modal advertisement dialog, and closes the modal by clicking the close button.

Starting URL: http://the-internet.herokuapp.com/entry_ad

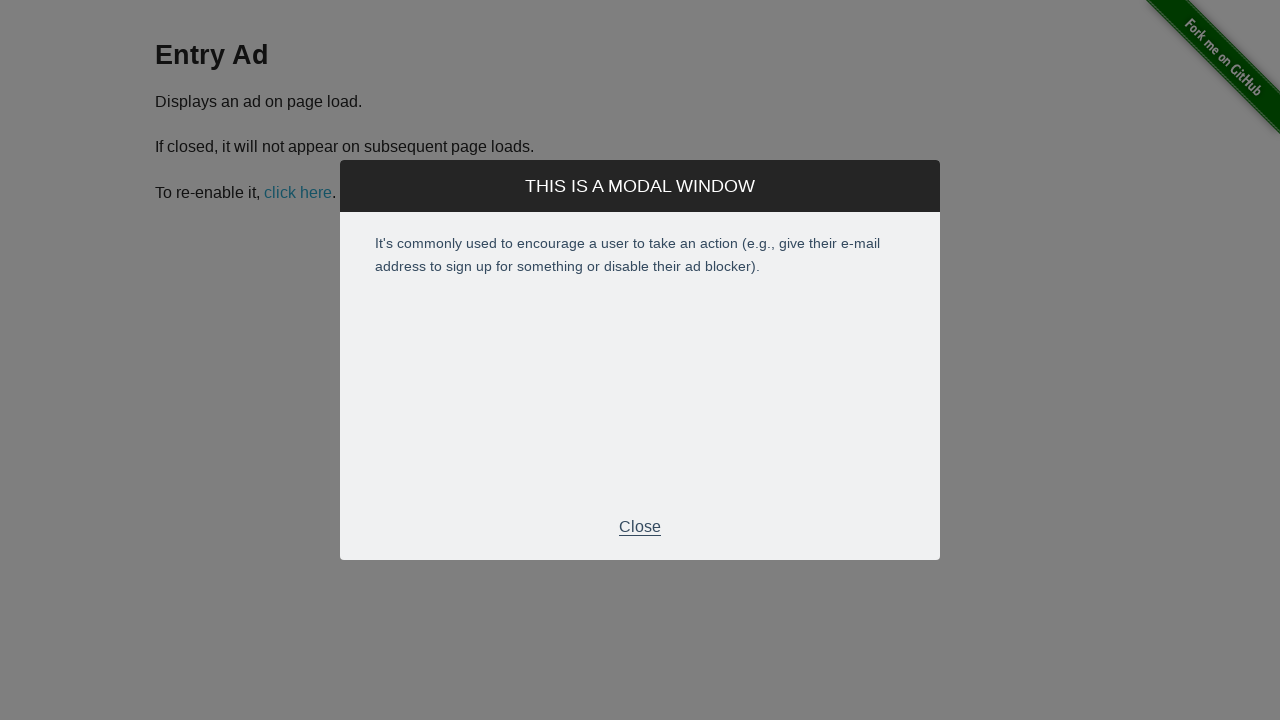

Entry ad modal appeared on the page
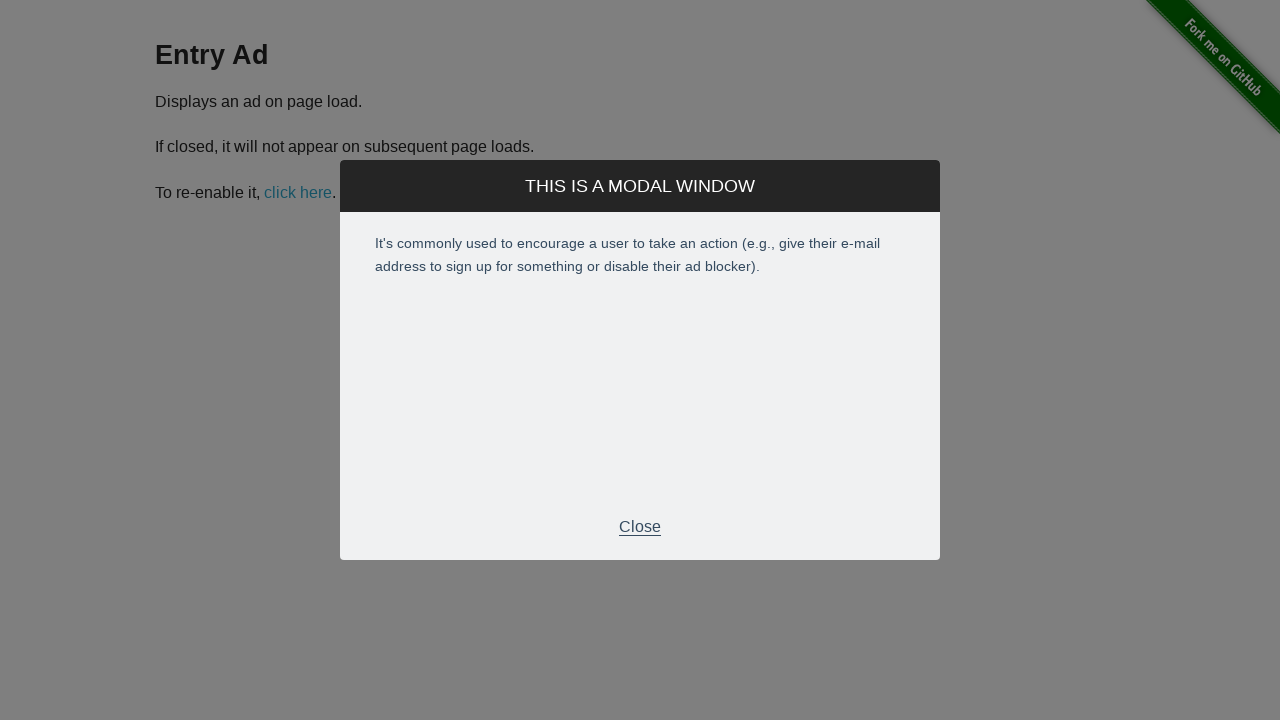

Clicked close button to dismiss the entry ad modal at (640, 527) on div.modal-footer p
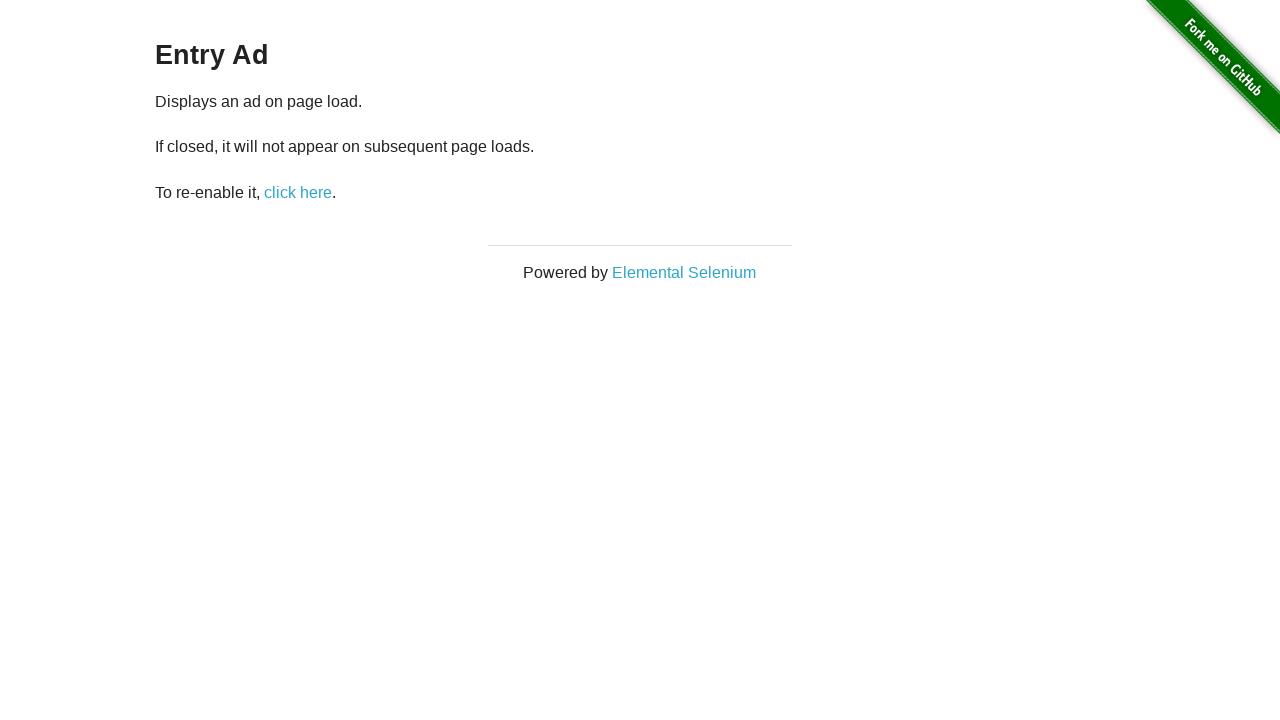

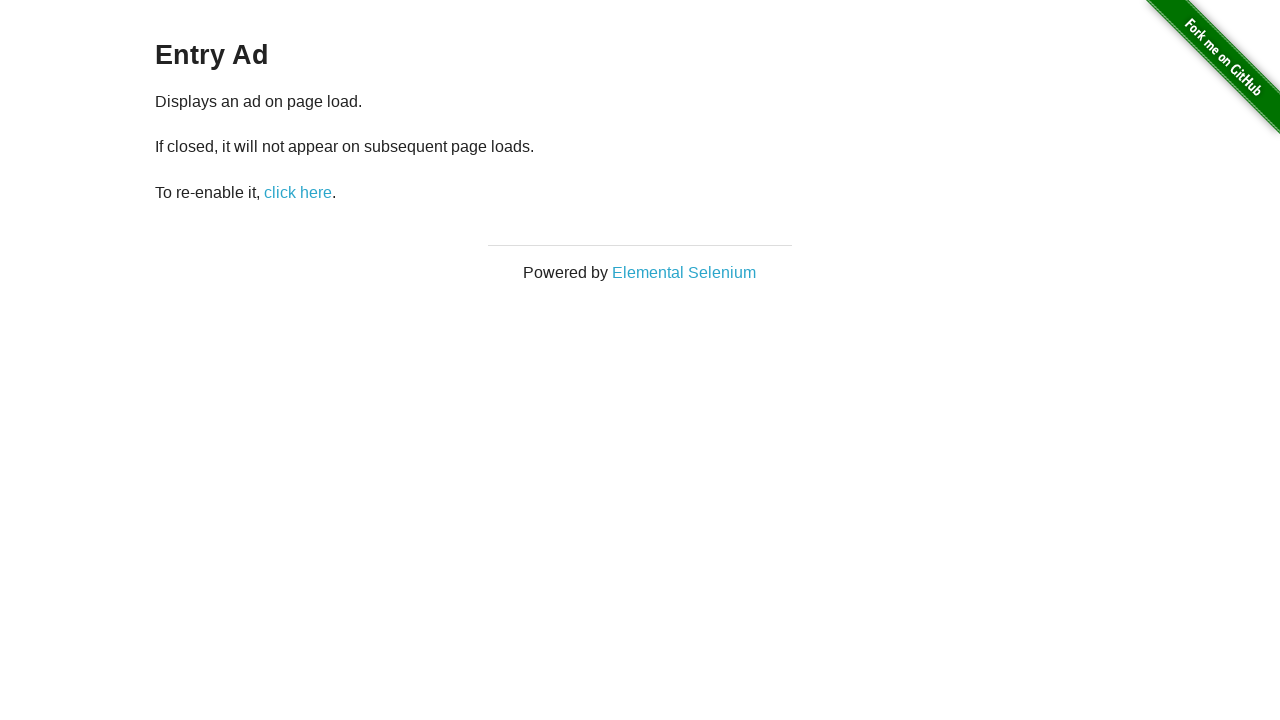